Tests that clicking the Due column header sorts the numeric values in ascending order by clicking the 4th column header and verifying the values are sorted

Starting URL: http://the-internet.herokuapp.com/tables

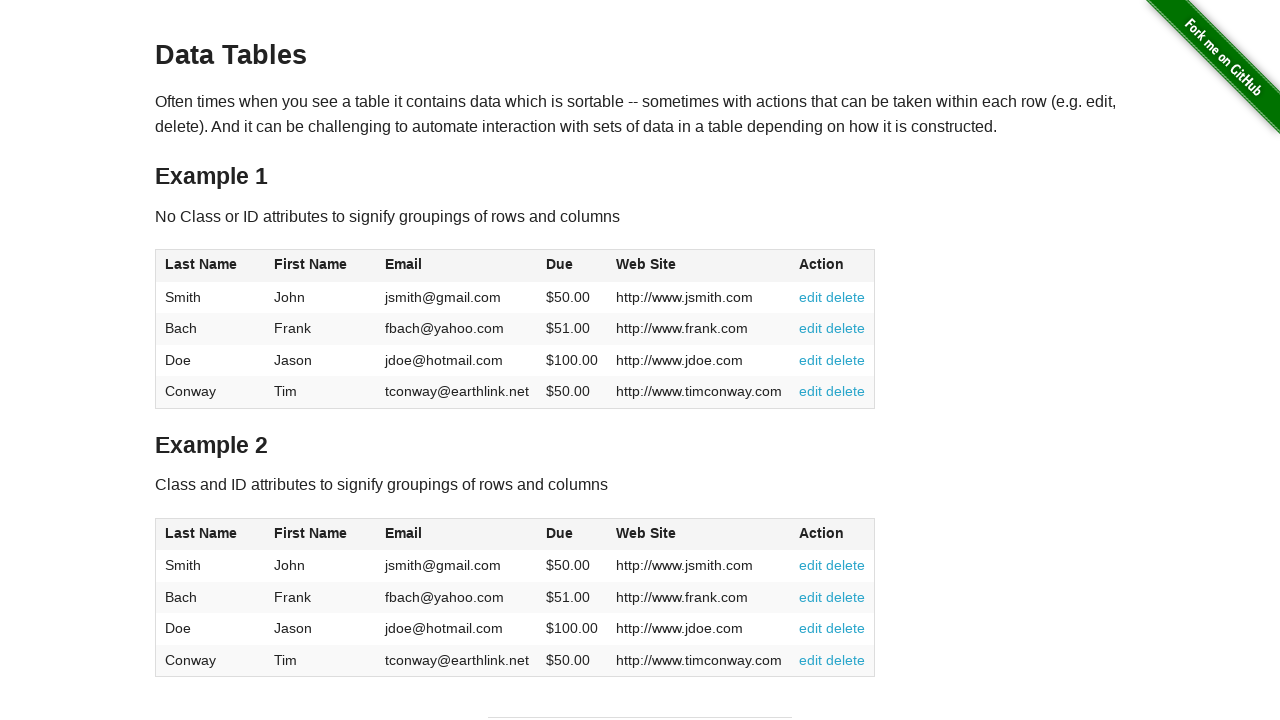

Clicked the Due column header (4th column) to sort at (572, 266) on #table1 thead tr th:nth-child(4)
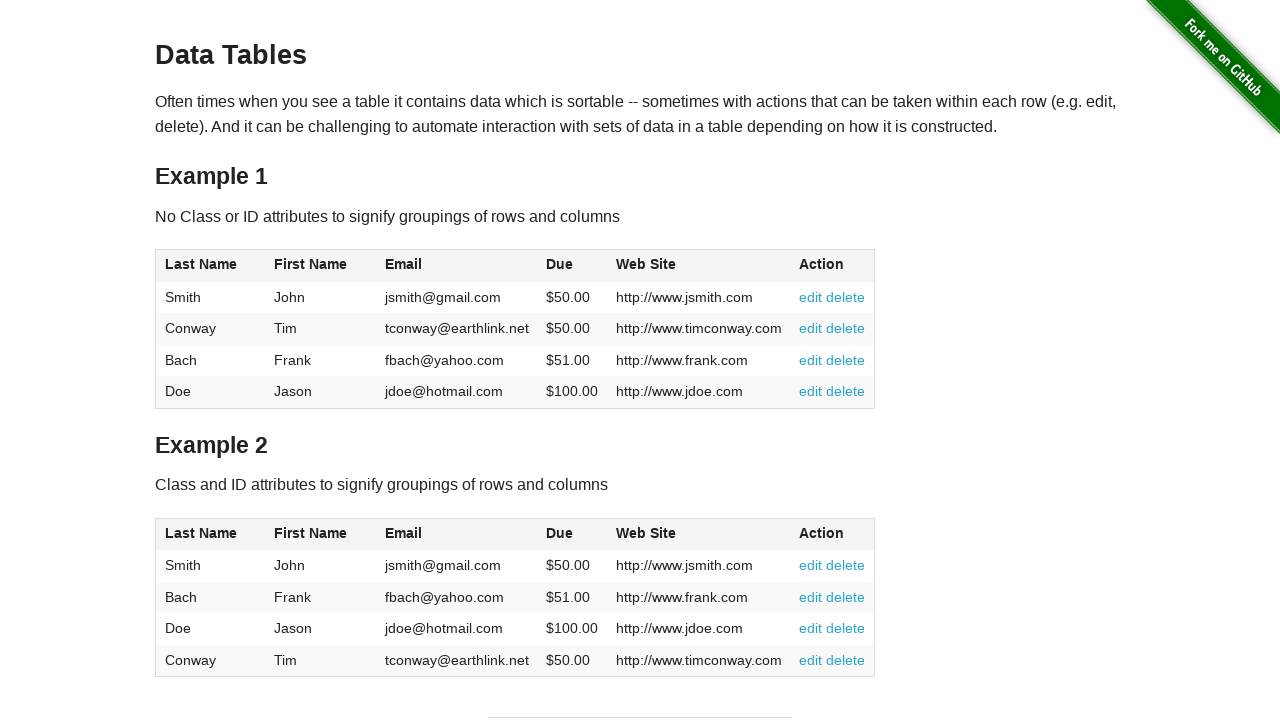

Waited for Due column values to load
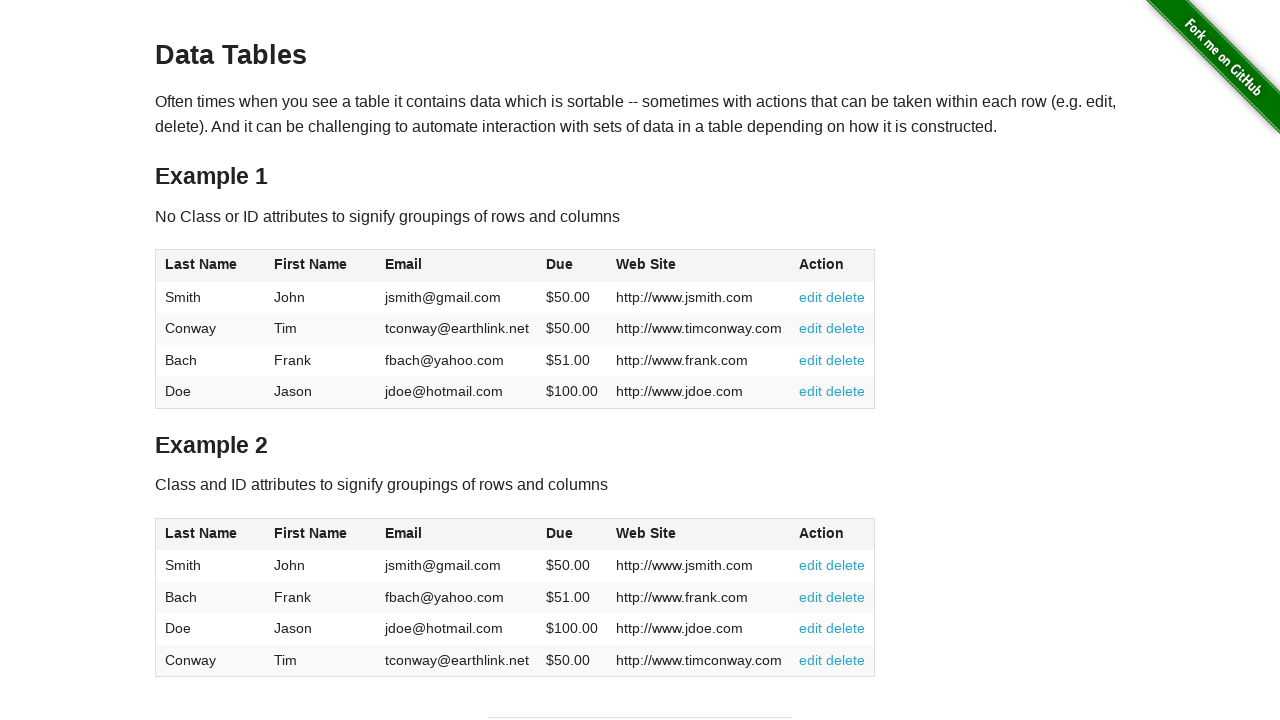

Retrieved all Due column elements from table body
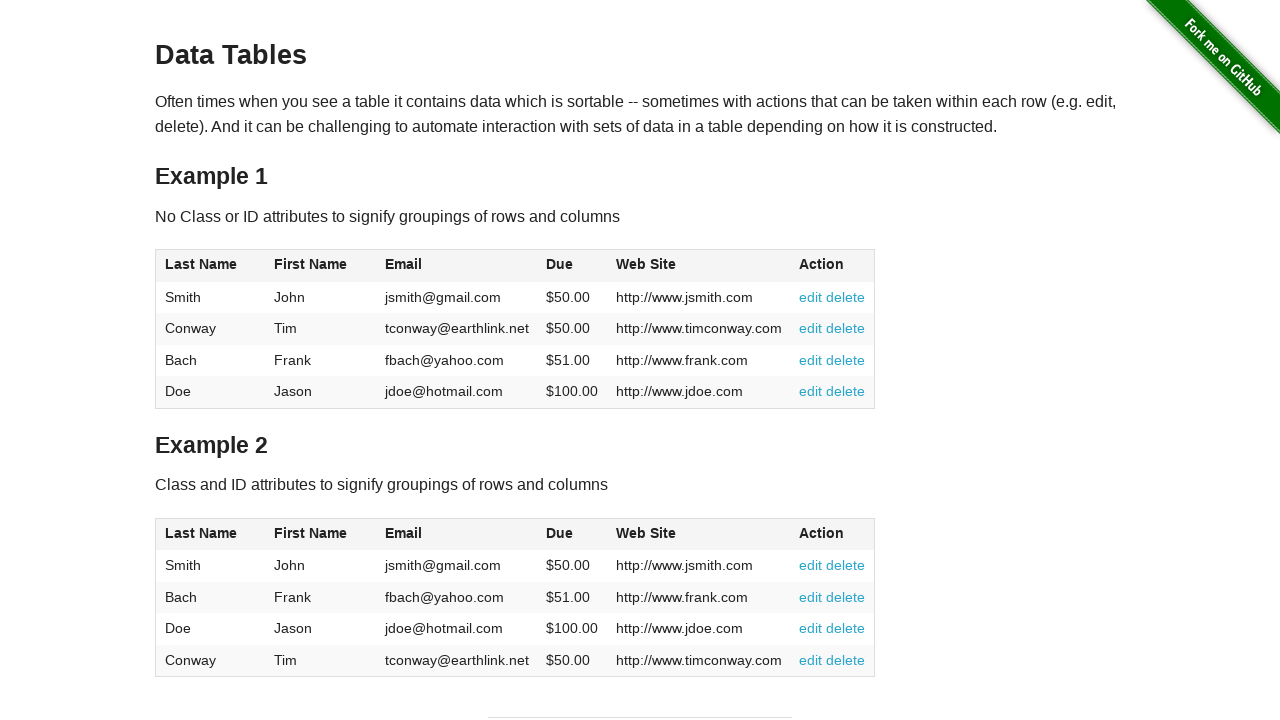

Extracted numeric values from Due column: [50.0, 50.0, 51.0, 100.0]
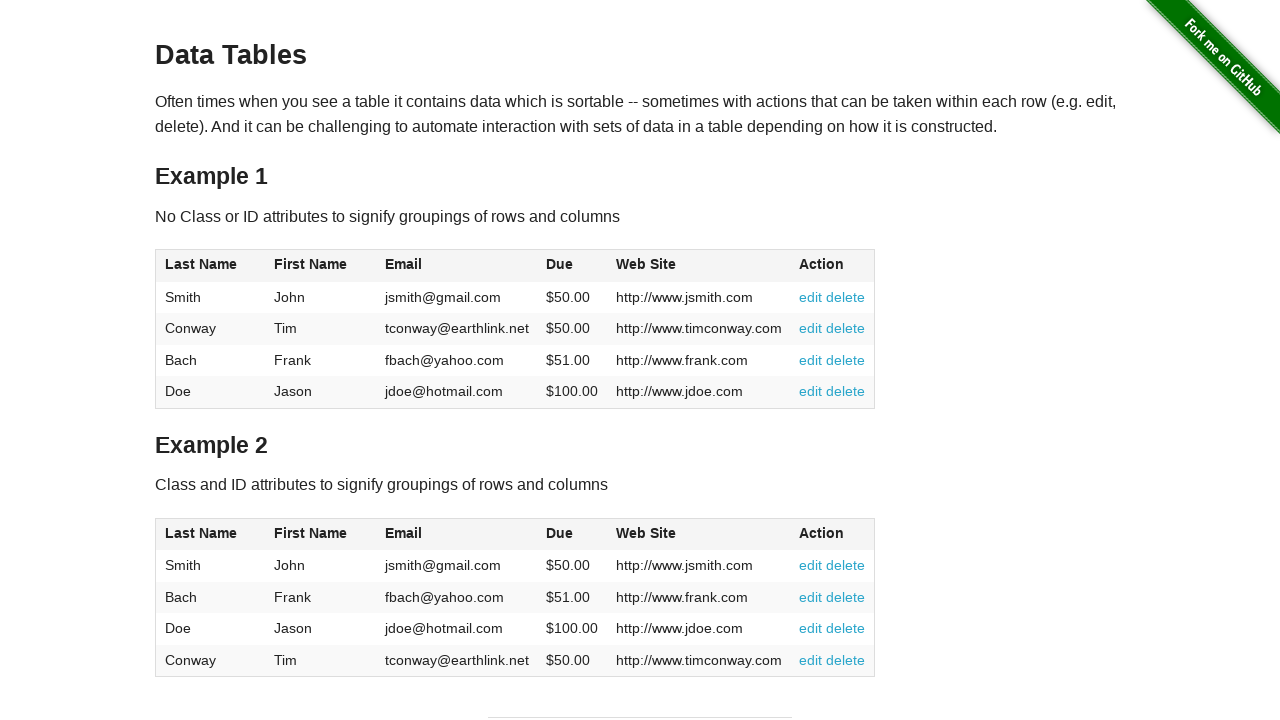

Verified Due column is sorted in ascending order
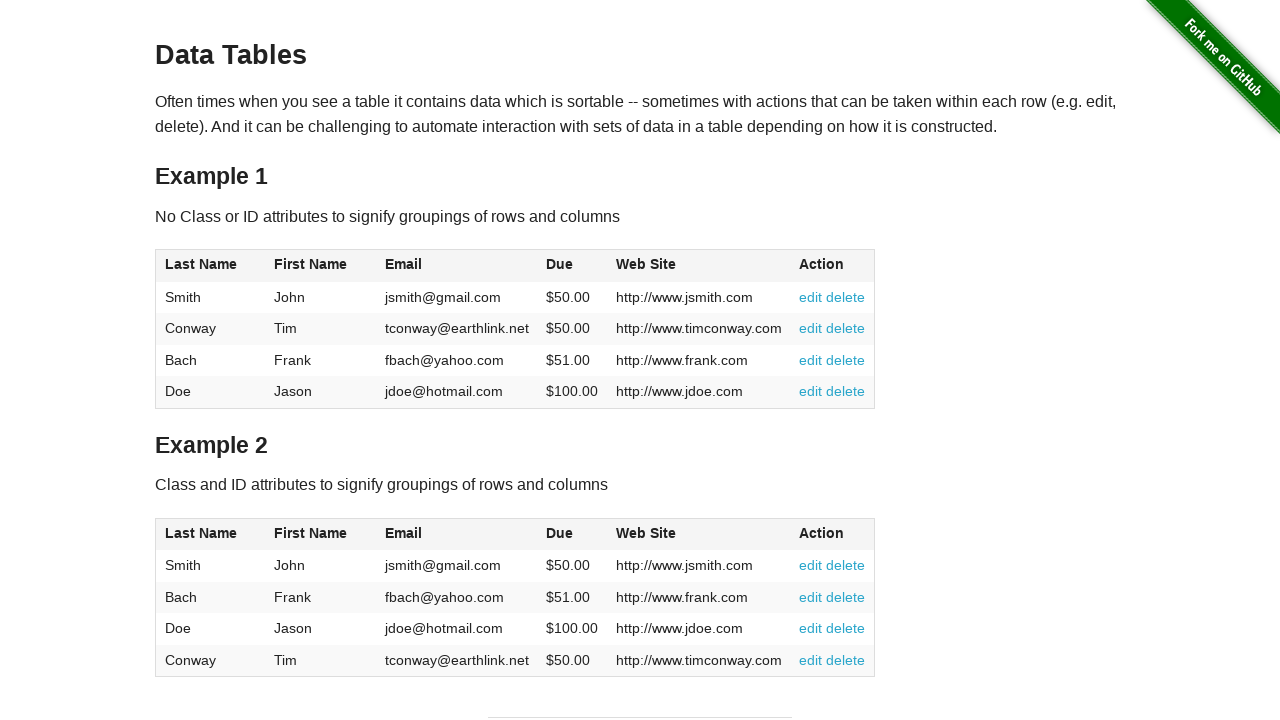

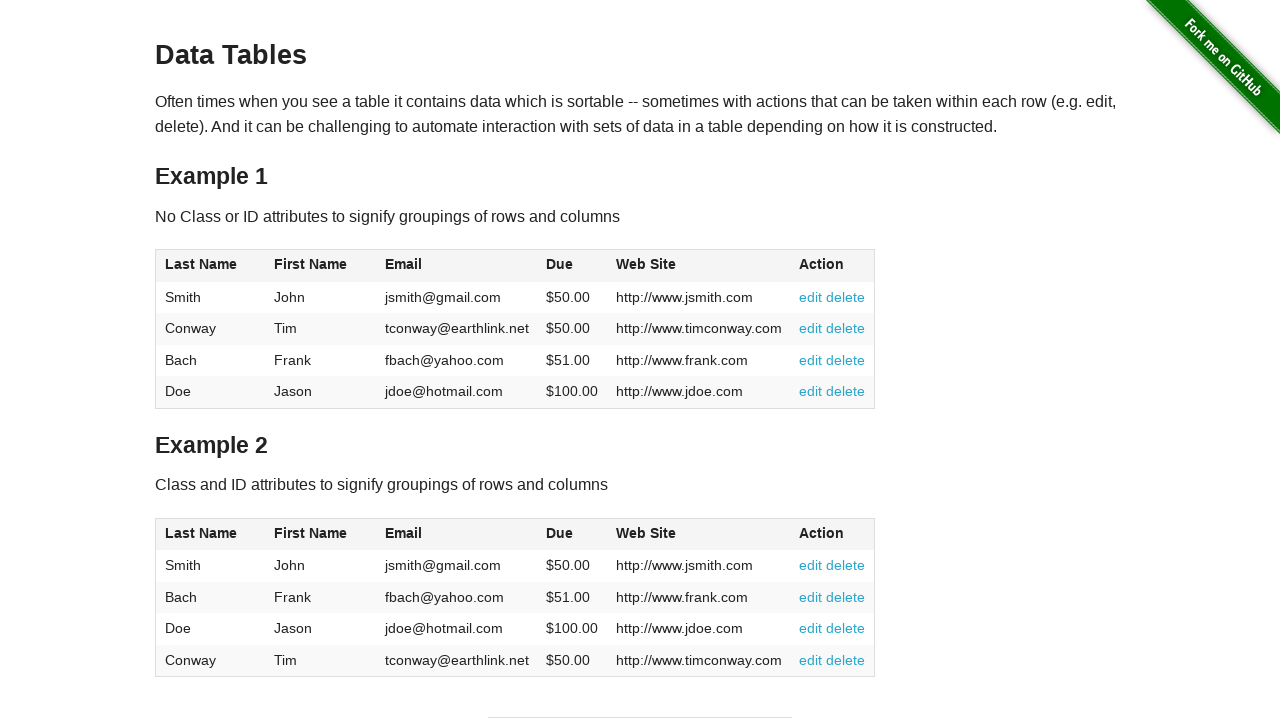